Tests adding jQuery Growl notifications to a page by injecting jQuery and jQuery Growl libraries via JavaScript, then displaying notification messages on the page.

Starting URL: http://the-internet.herokuapp.com

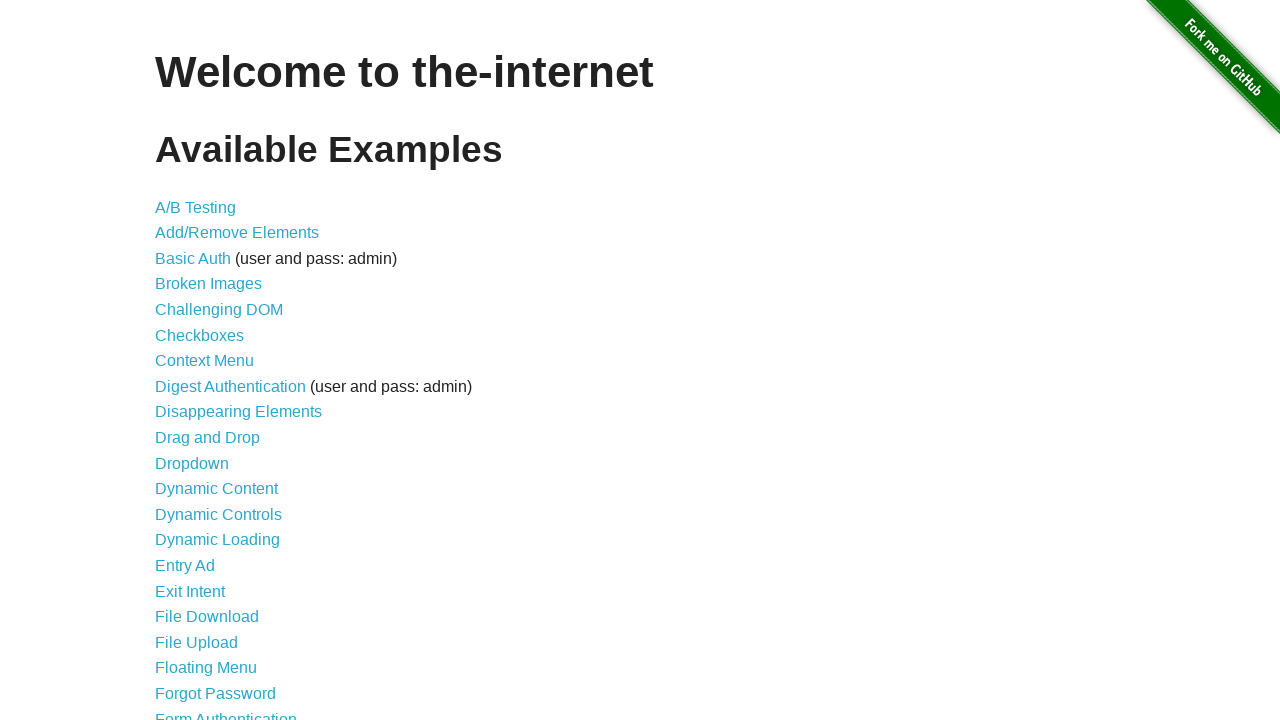

Injected jQuery library into page if not already present
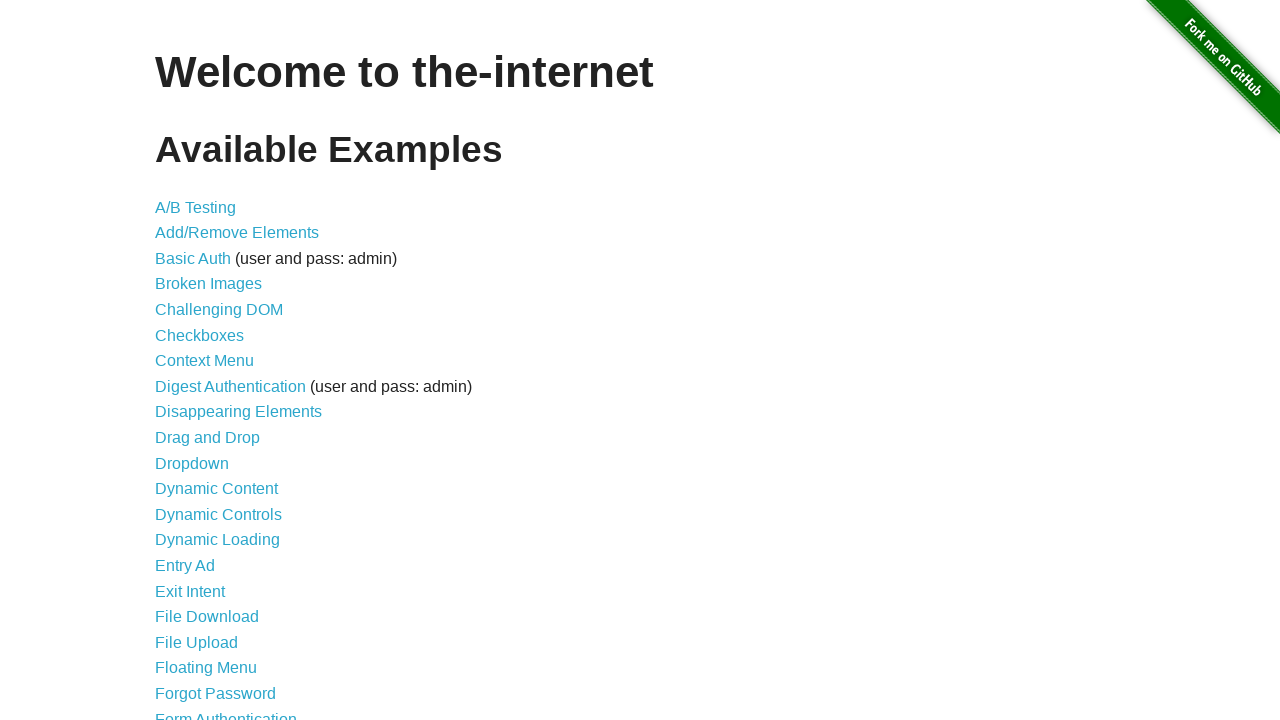

Waited for jQuery to finish loading
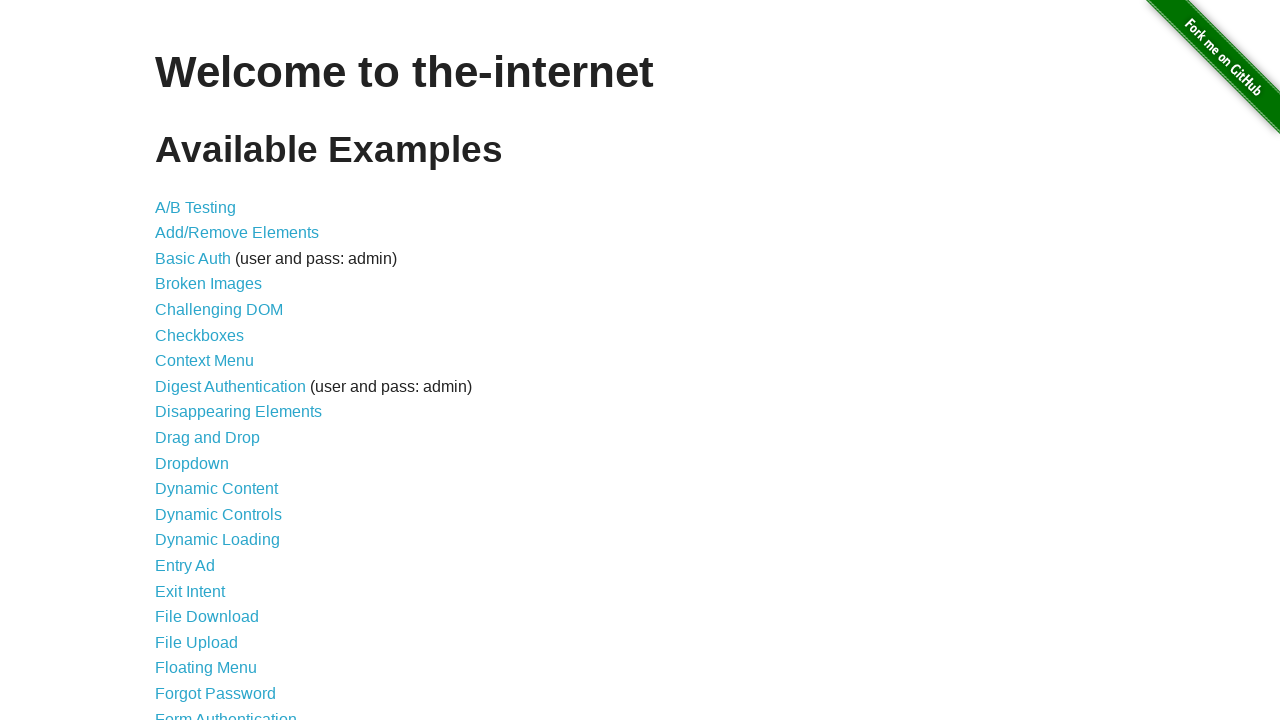

Loaded jQuery Growl JavaScript library
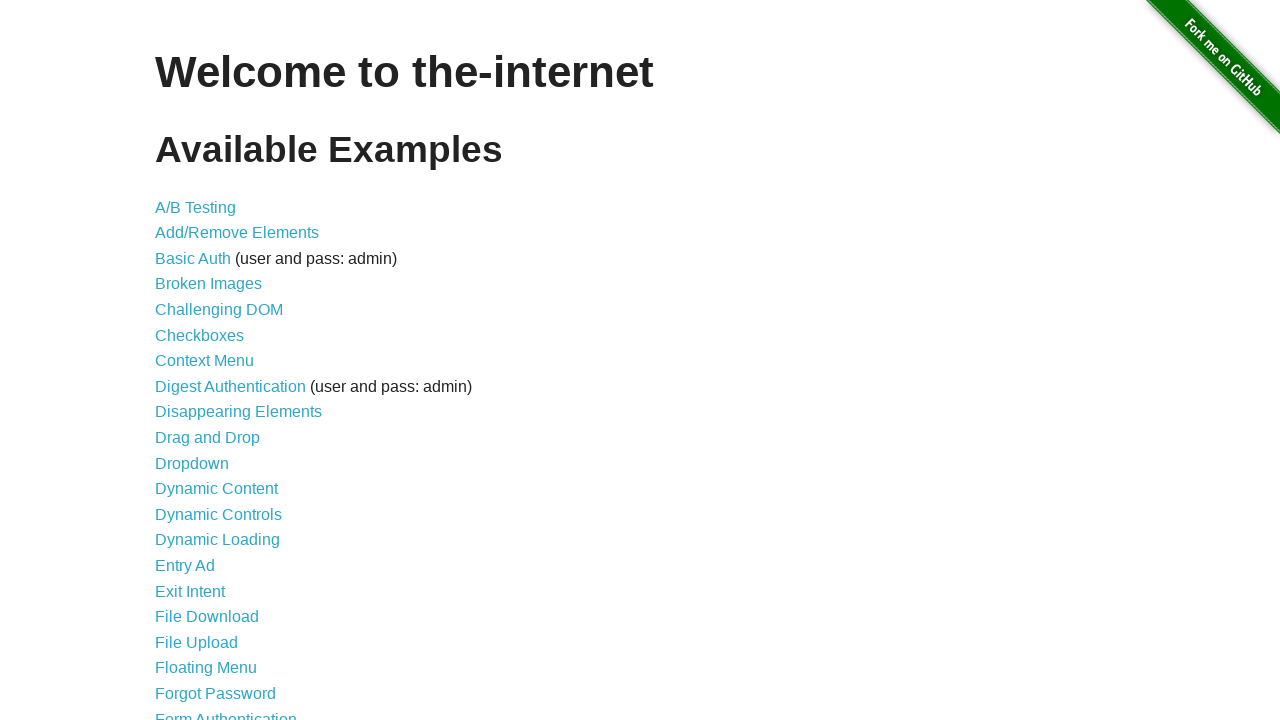

Appended jQuery Growl CSS styles to page head
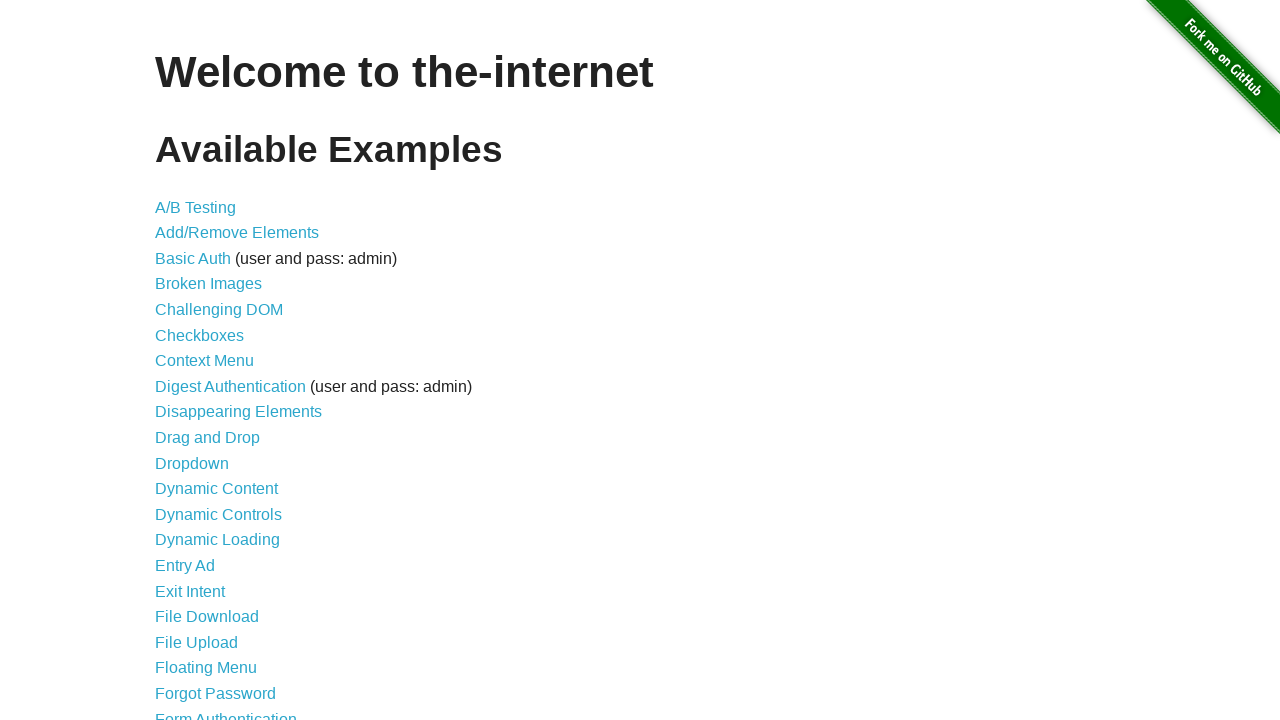

Waited for jQuery Growl function to become available
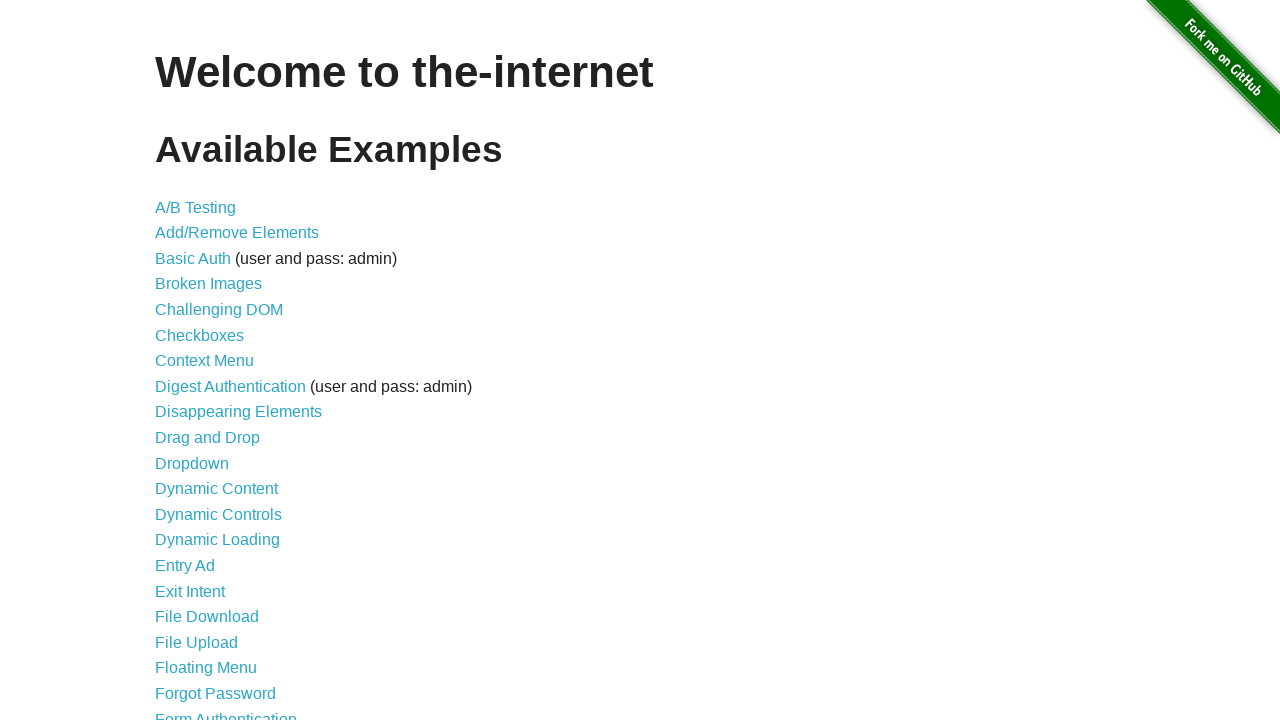

Displayed default growl notification with title 'GET' and message '/'
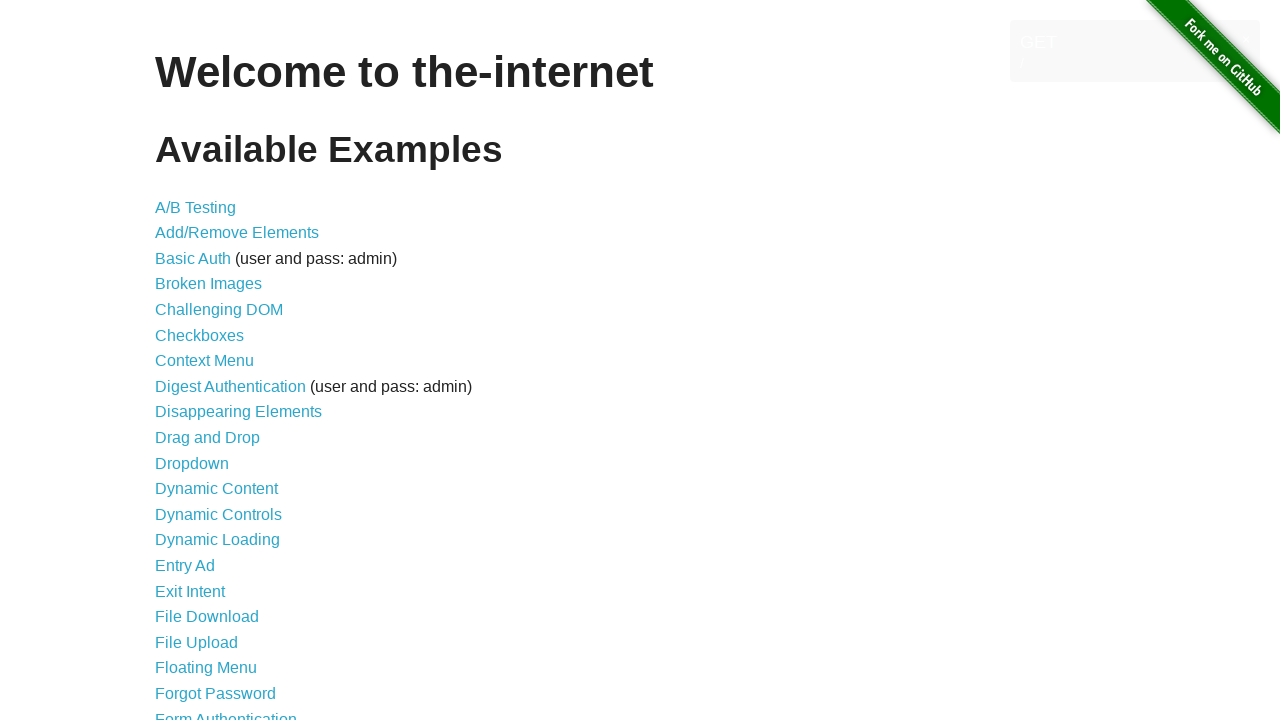

Displayed error notification
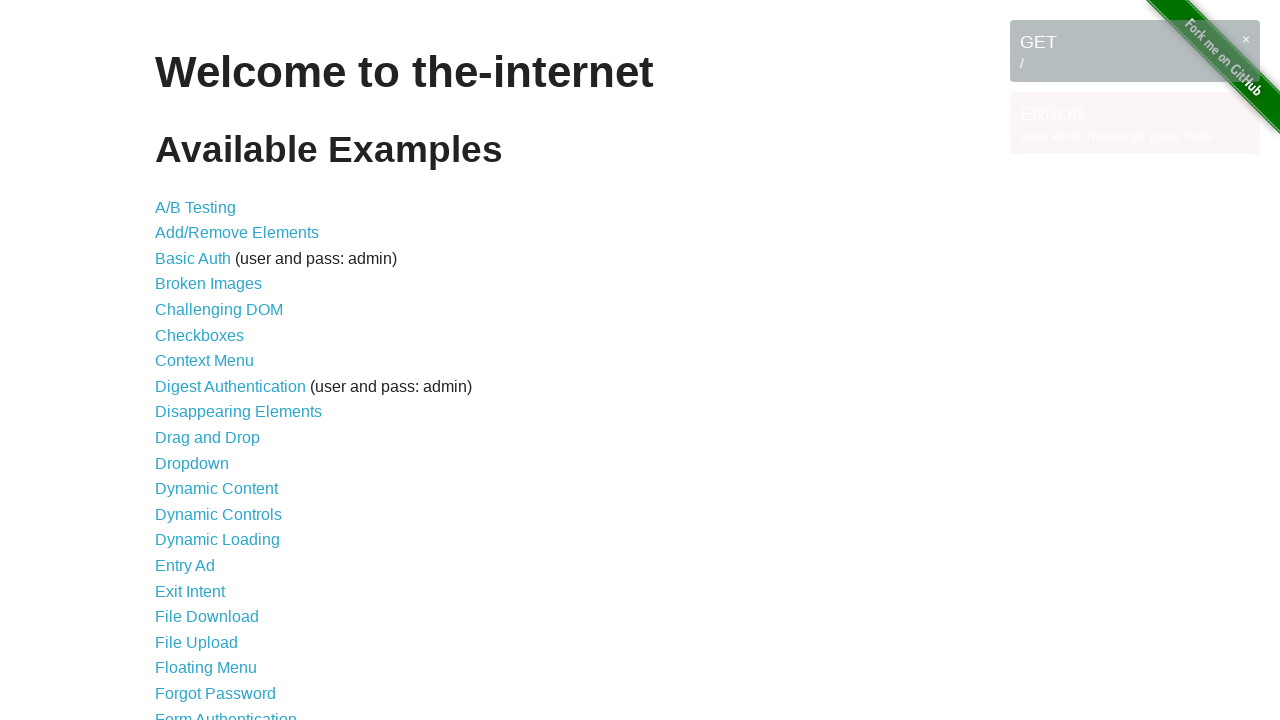

Displayed notice notification
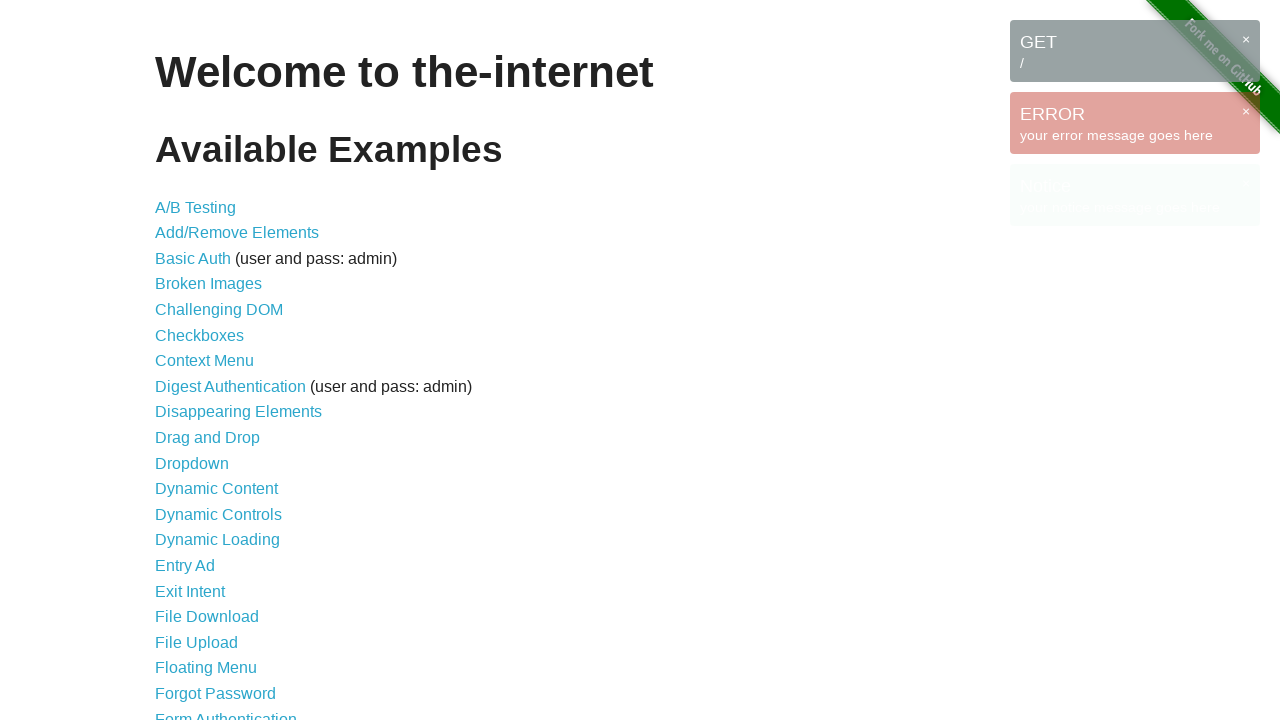

Displayed warning notification
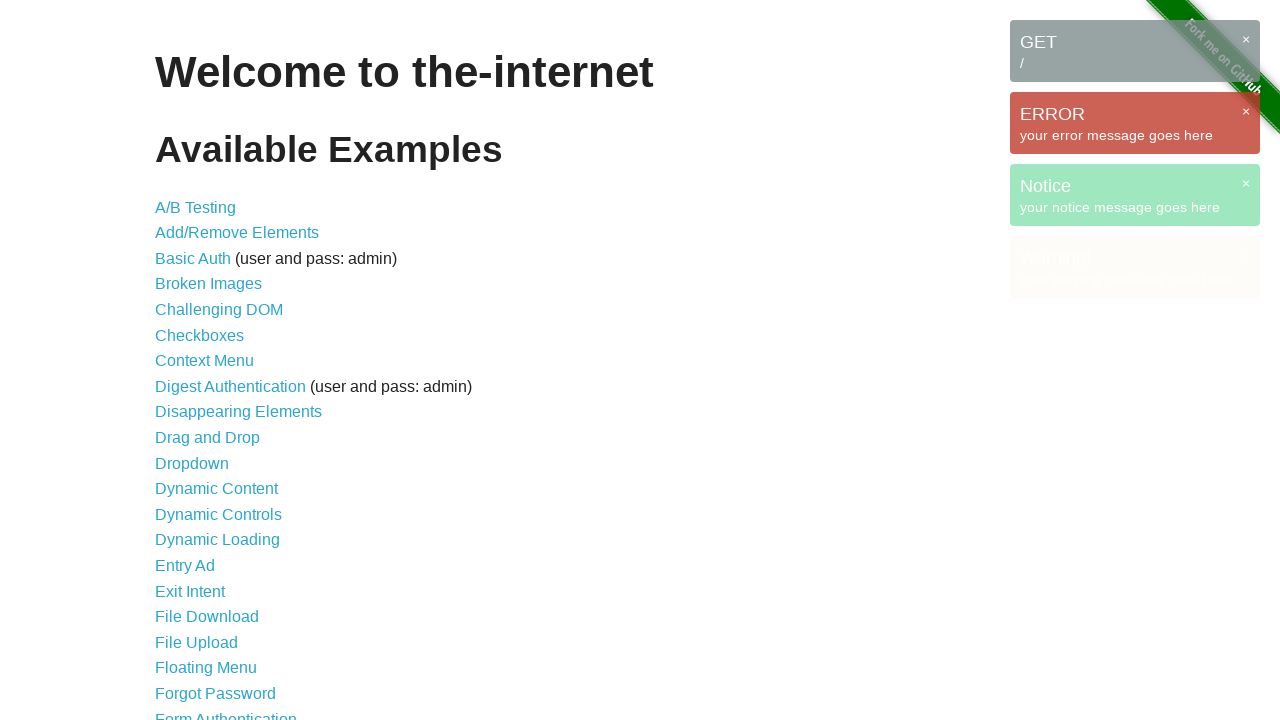

Verified growl notifications are visible on page
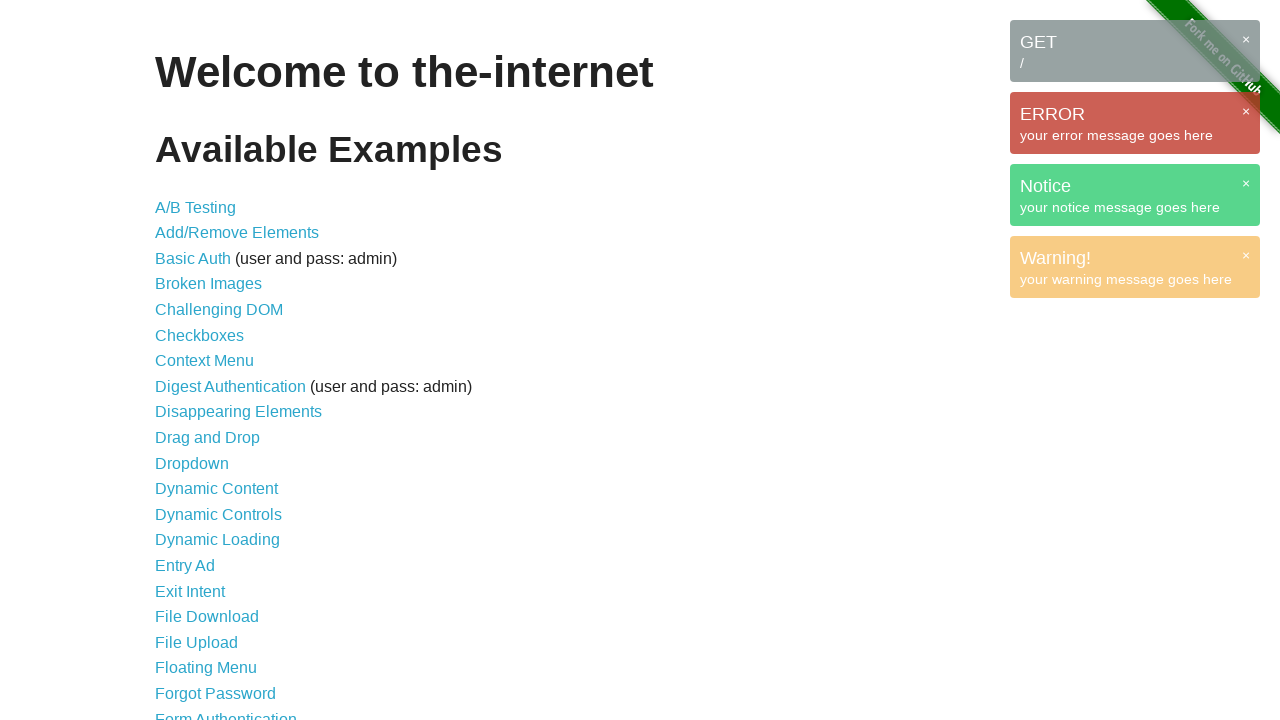

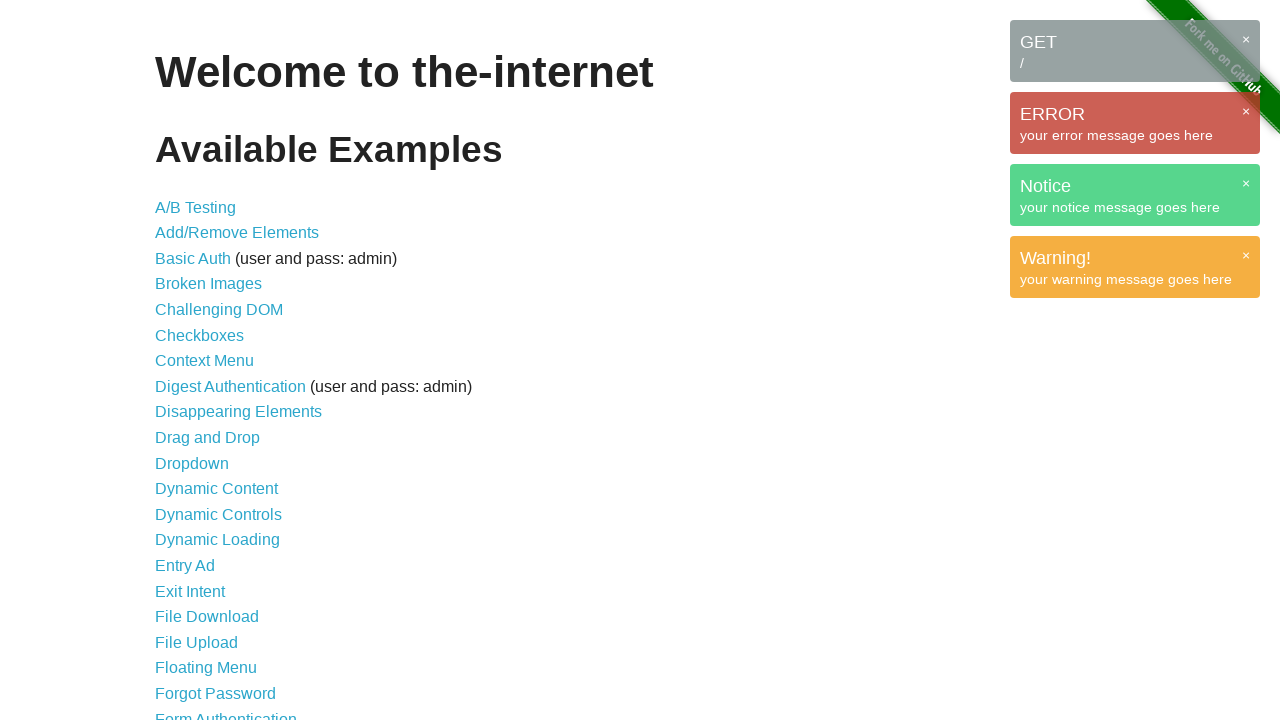